Tests filtering to display only active (uncompleted) todo items by clicking the Active filter link.

Starting URL: https://demo.playwright.dev/todomvc

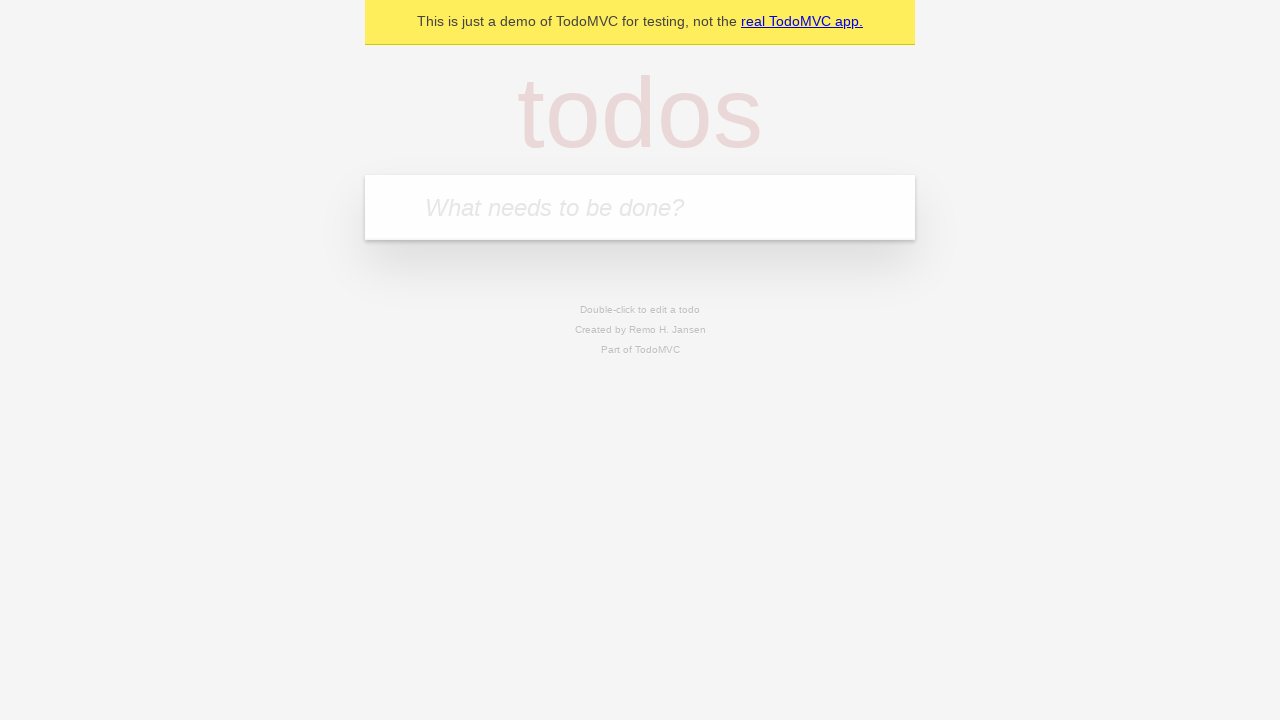

Filled todo input with 'buy some cheese' on internal:attr=[placeholder="What needs to be done?"i]
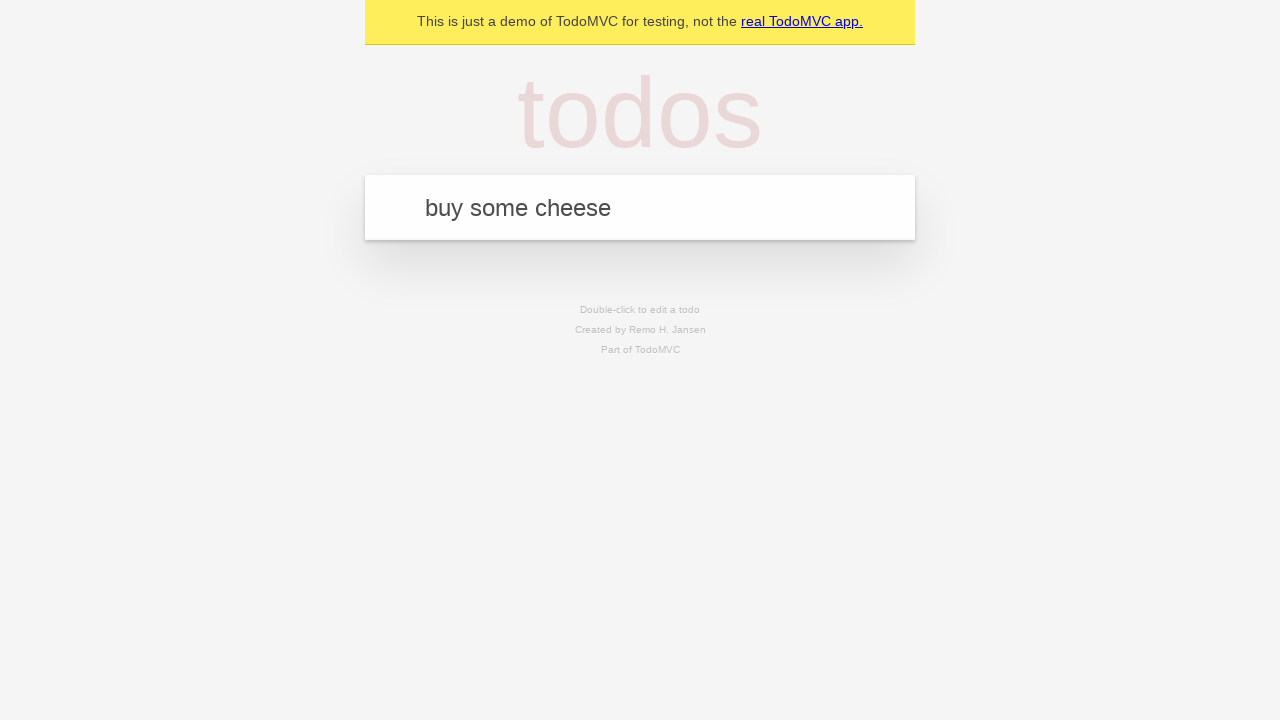

Pressed Enter to add first todo on internal:attr=[placeholder="What needs to be done?"i]
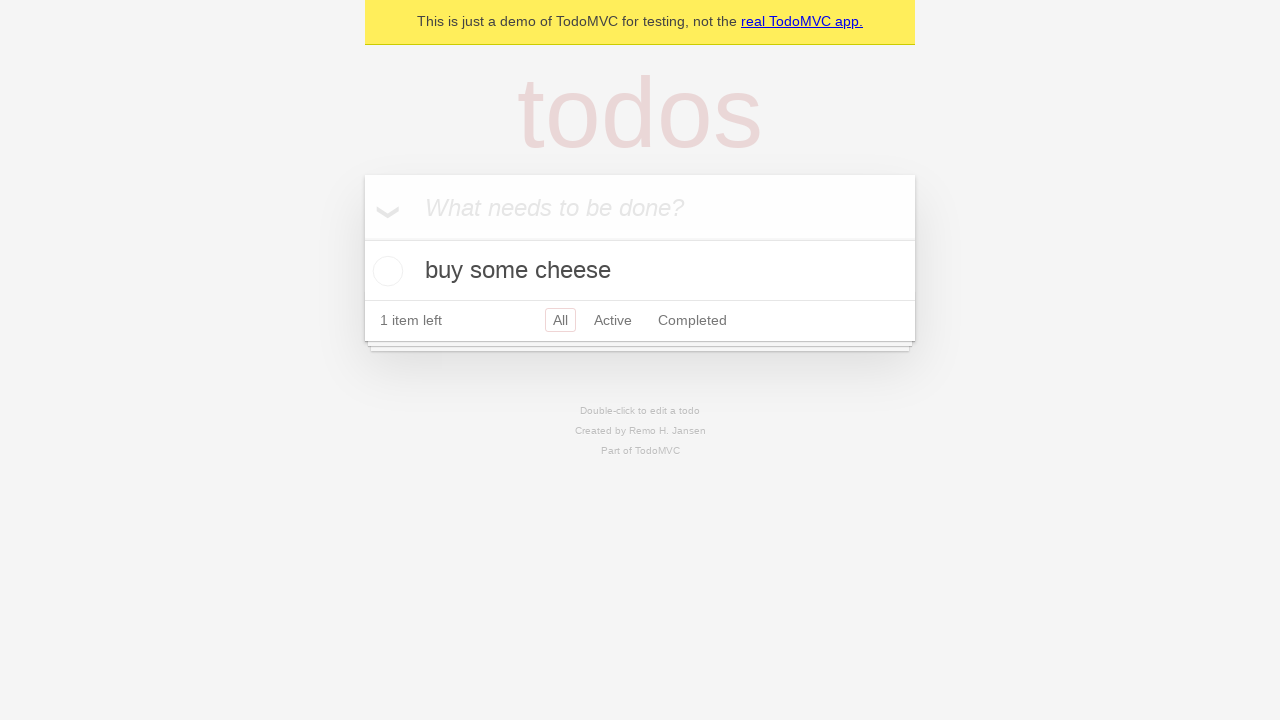

Filled todo input with 'feed the cat' on internal:attr=[placeholder="What needs to be done?"i]
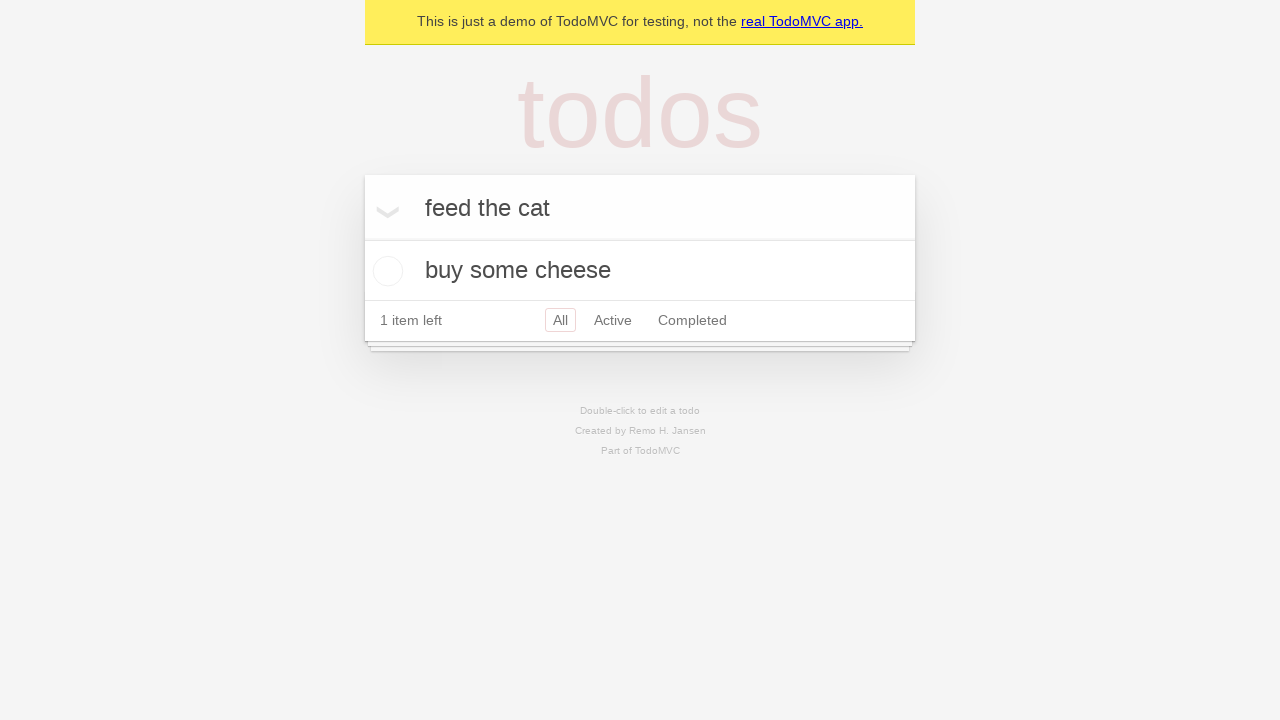

Pressed Enter to add second todo on internal:attr=[placeholder="What needs to be done?"i]
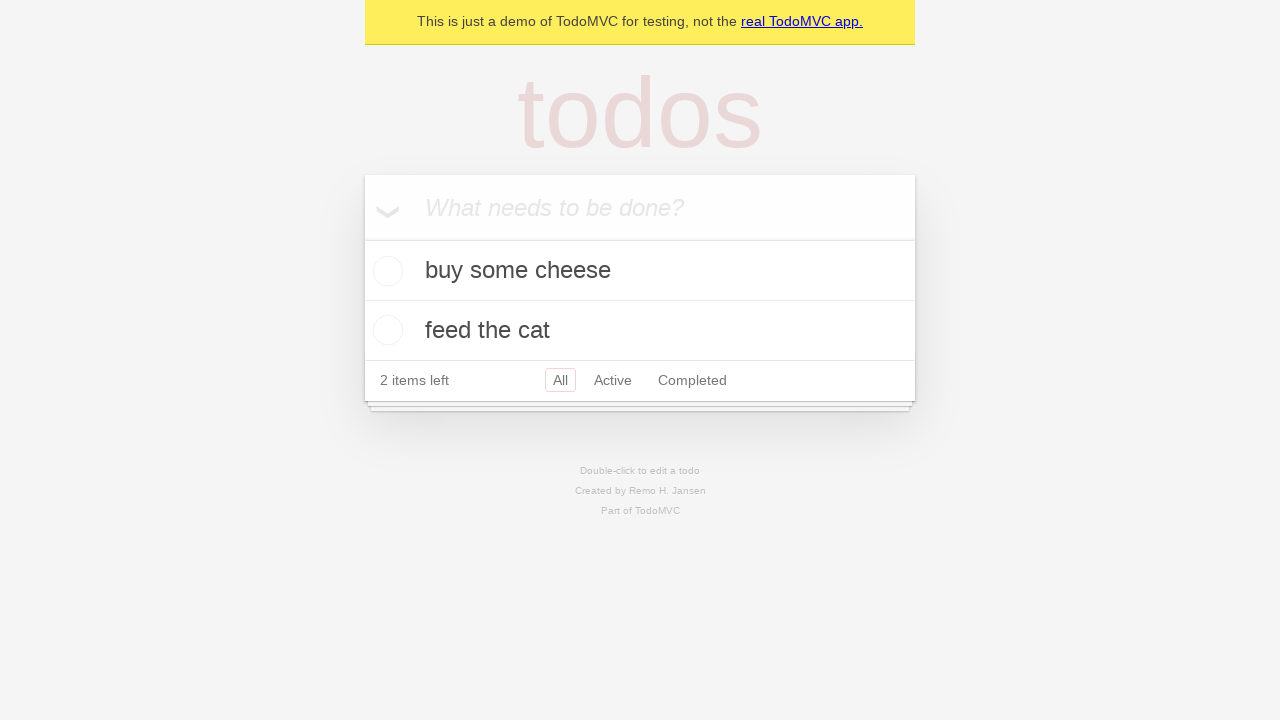

Filled todo input with 'book a doctors appointment' on internal:attr=[placeholder="What needs to be done?"i]
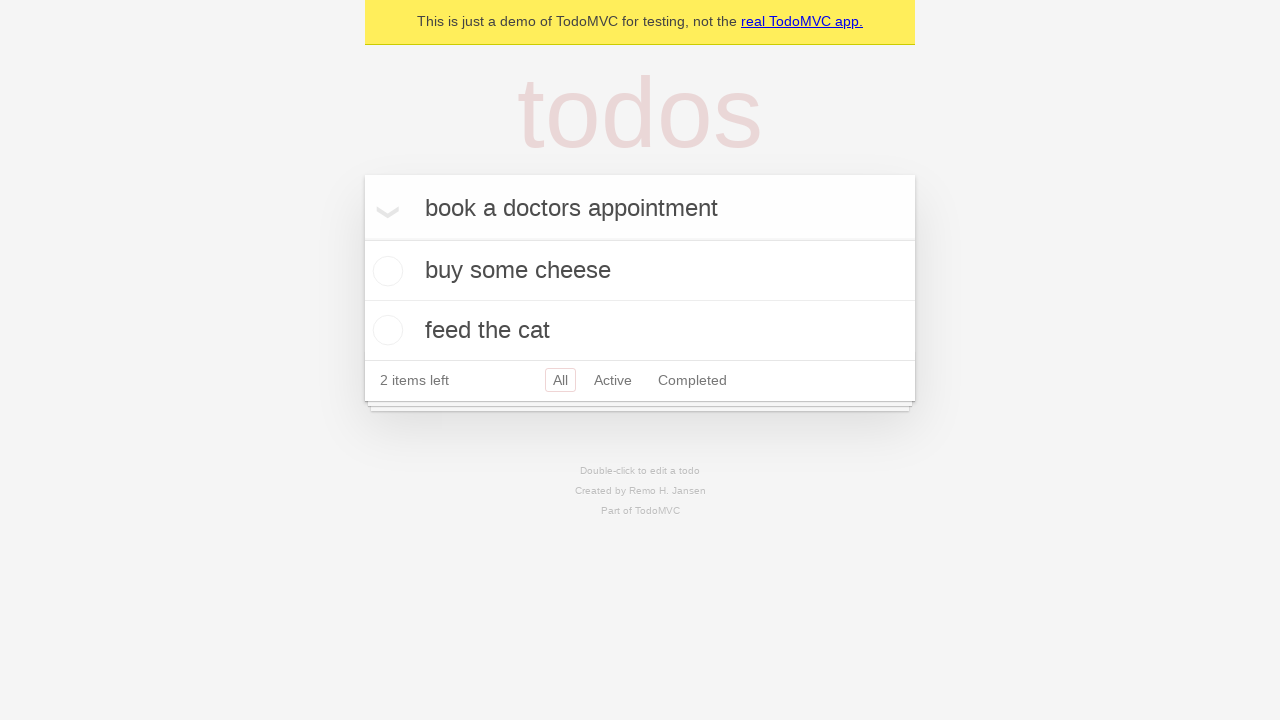

Pressed Enter to add third todo on internal:attr=[placeholder="What needs to be done?"i]
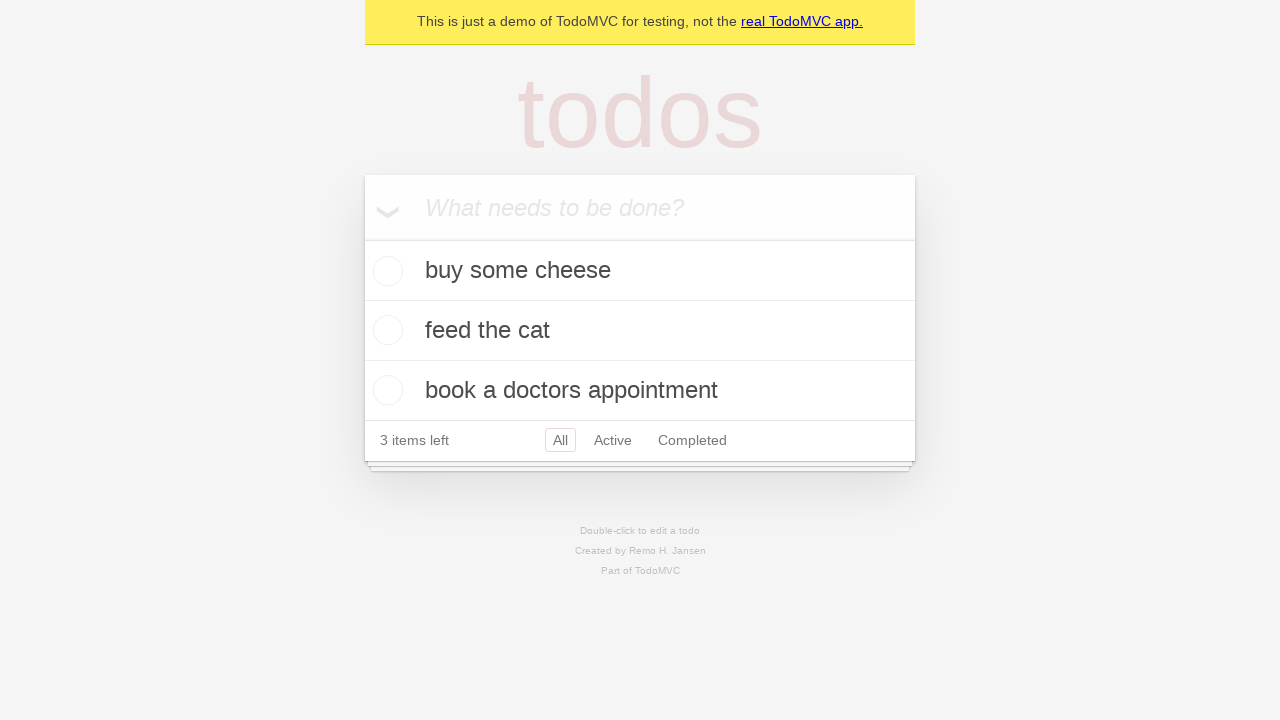

Checked the second todo item (marked as completed) at (385, 330) on internal:testid=[data-testid="todo-item"s] >> nth=1 >> internal:role=checkbox
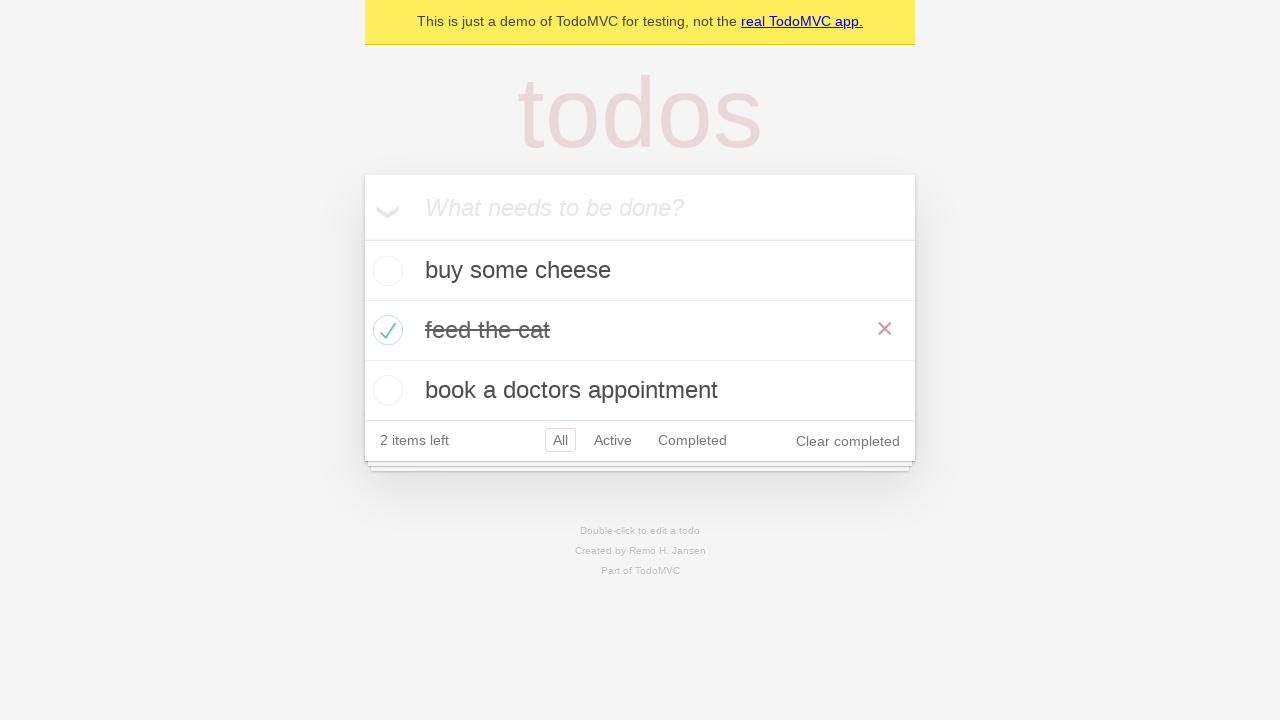

Clicked Active filter link to display only uncompleted todos at (613, 440) on internal:role=link[name="Active"i]
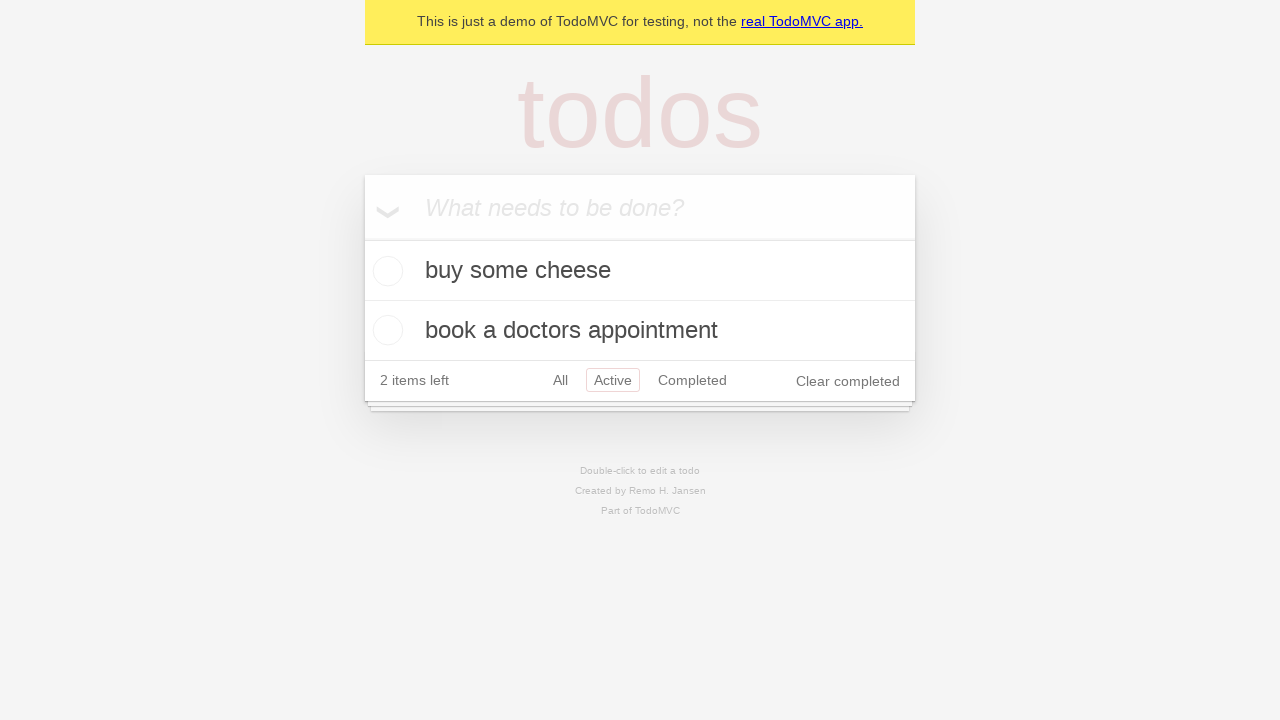

Active filter applied and todo items loaded
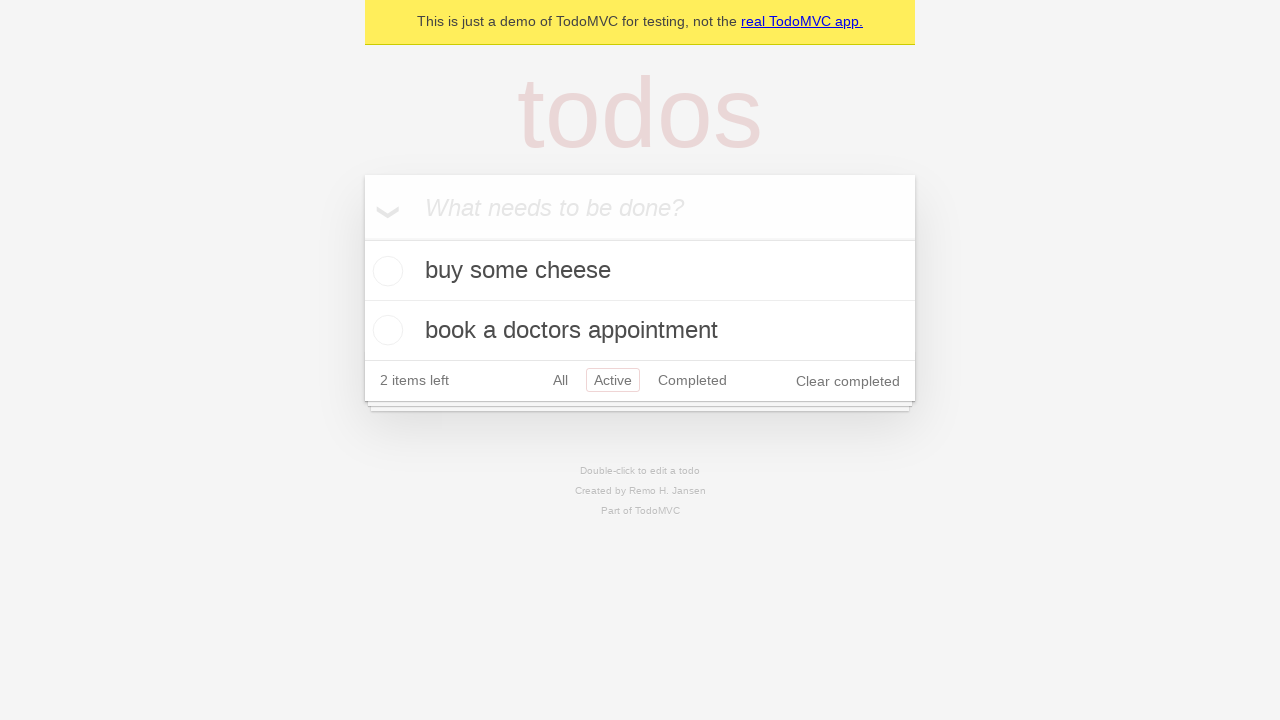

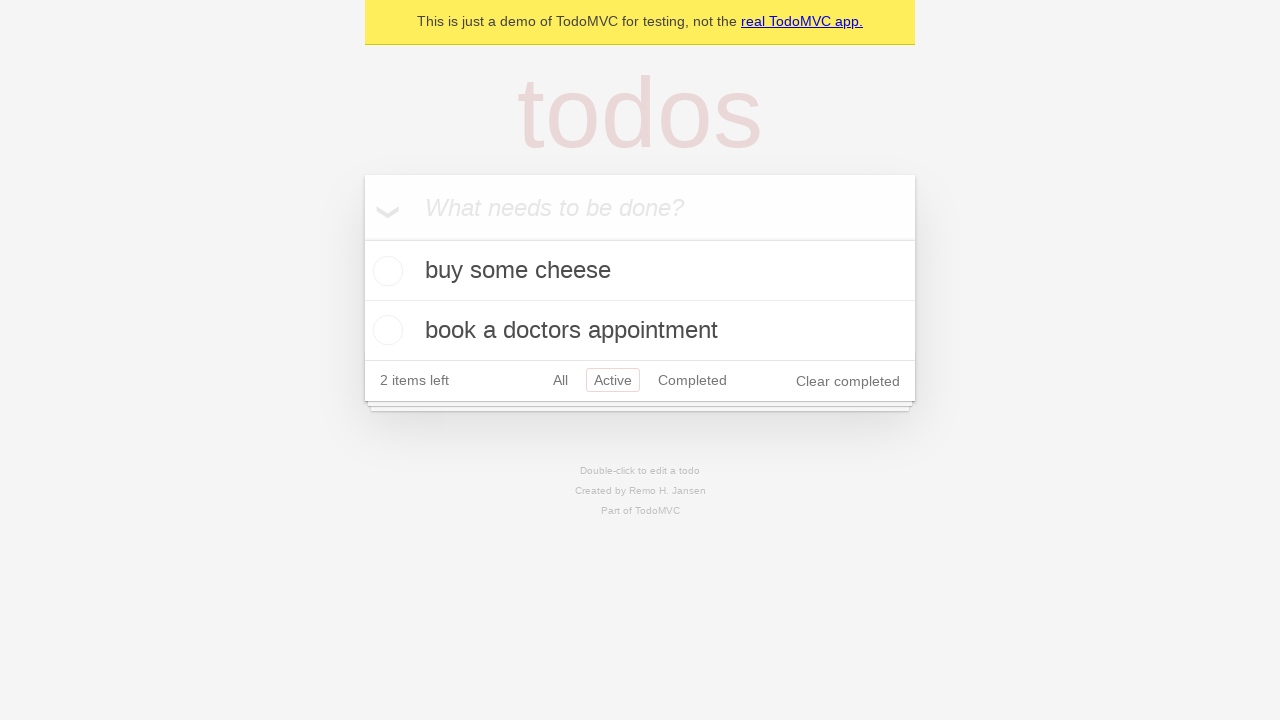